Tests language display on the page by verifying navigation menu text content

Starting URL: https://mobile.de

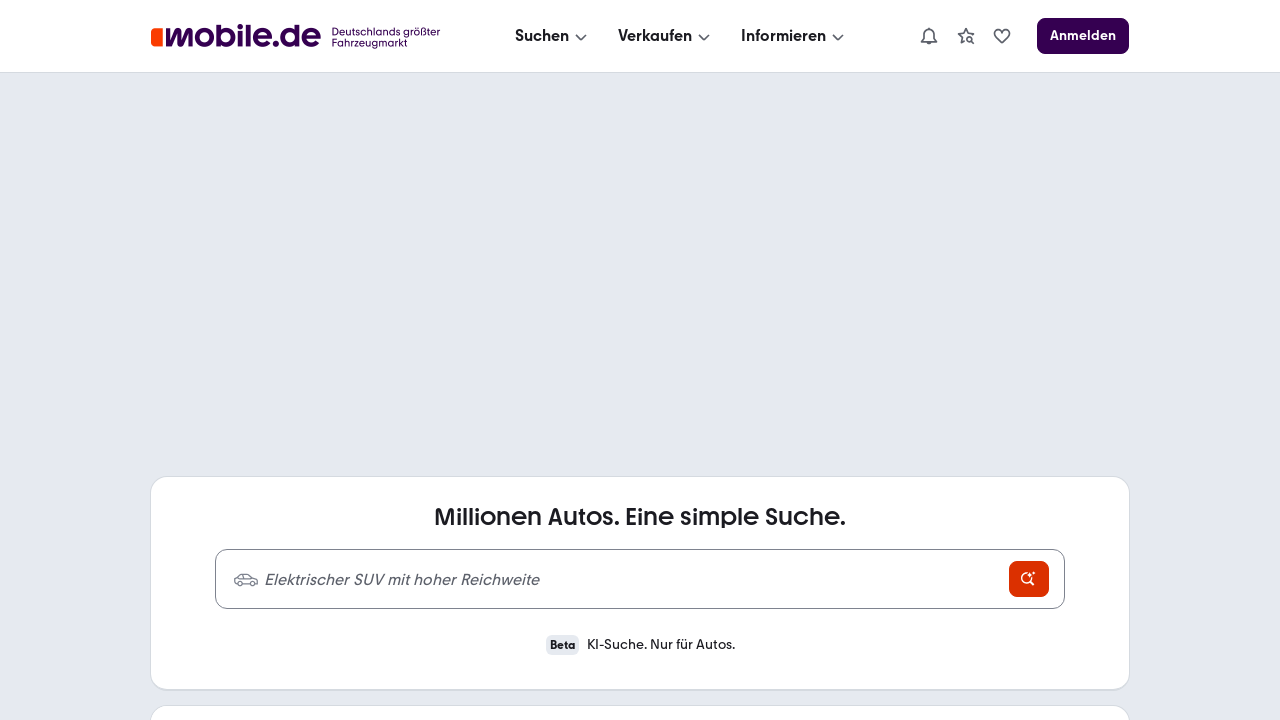

Navigation menu loaded with 10 second timeout
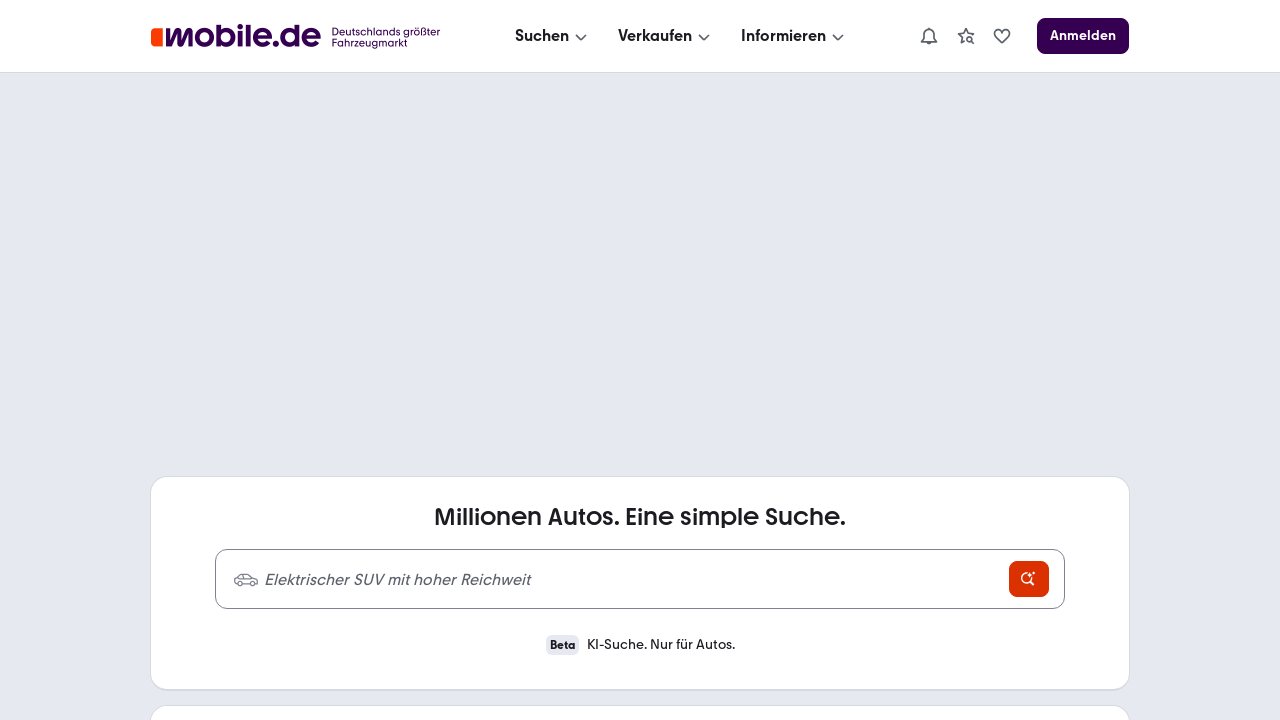

Located search navigation element (Suchen/Search)
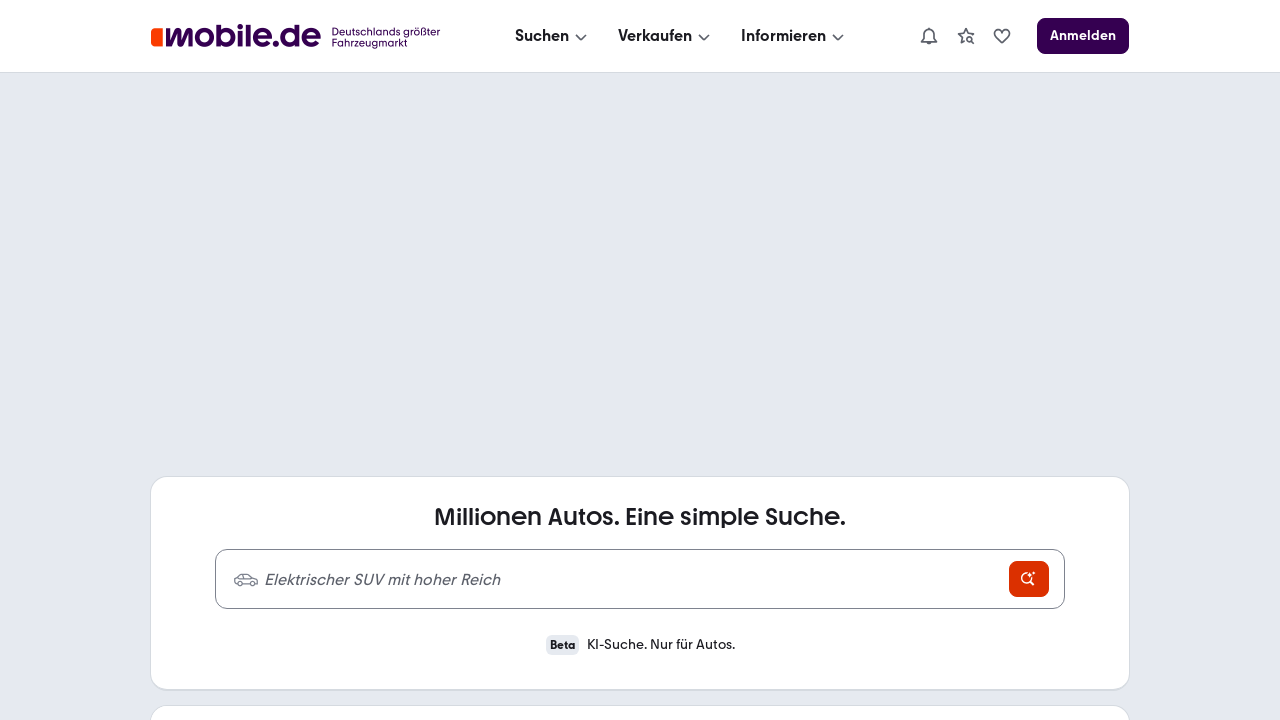

Located sell navigation element (Verkaufen/Sell)
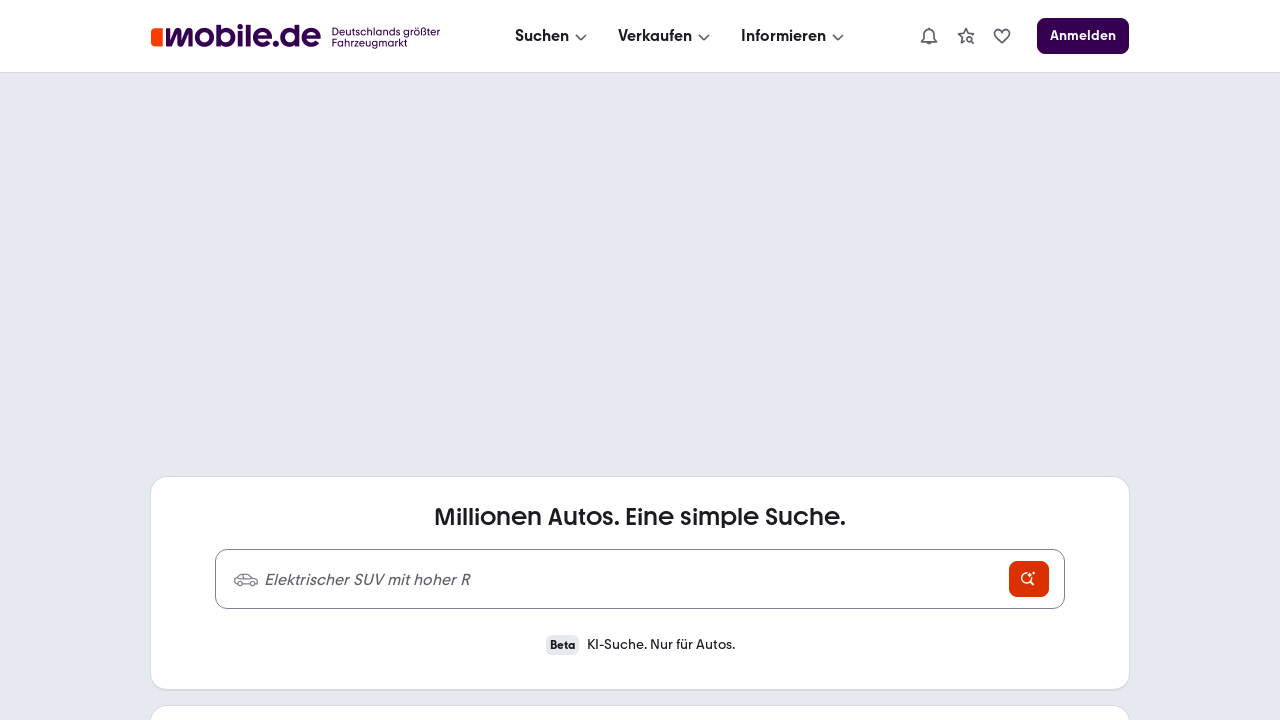

Located inform navigation element (Informieren/Inform)
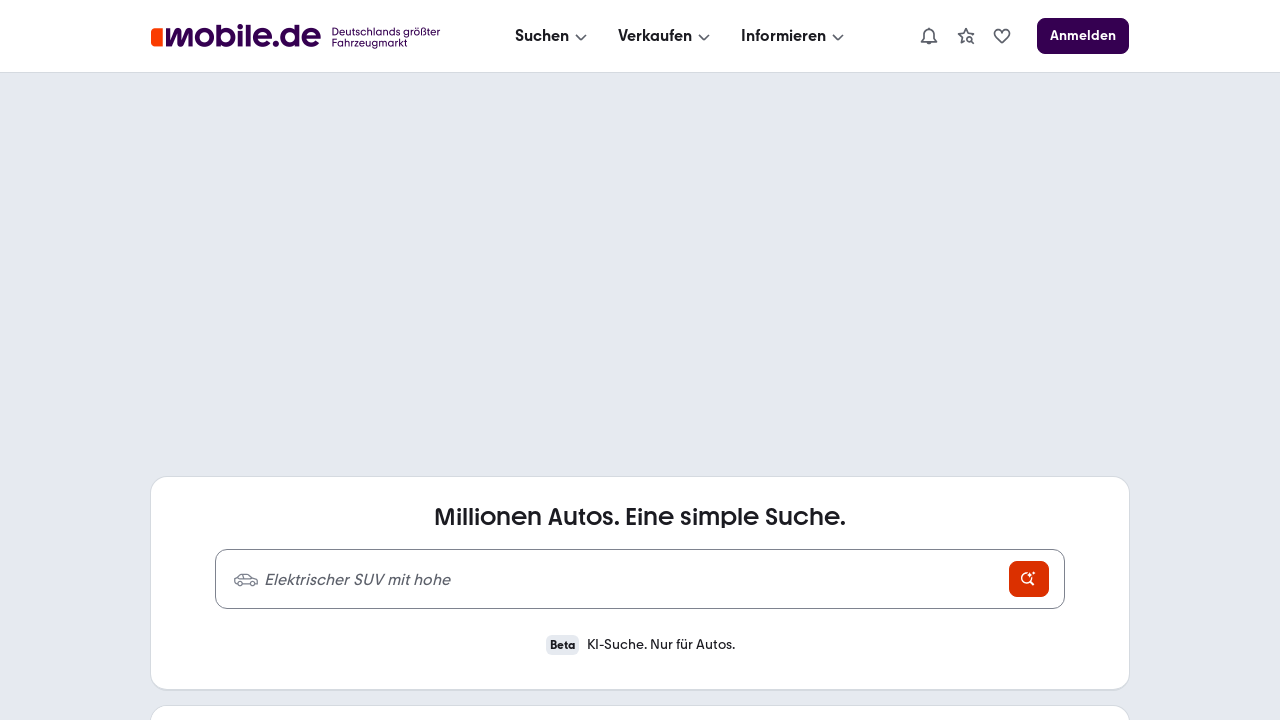

Verified search navigation element is visible
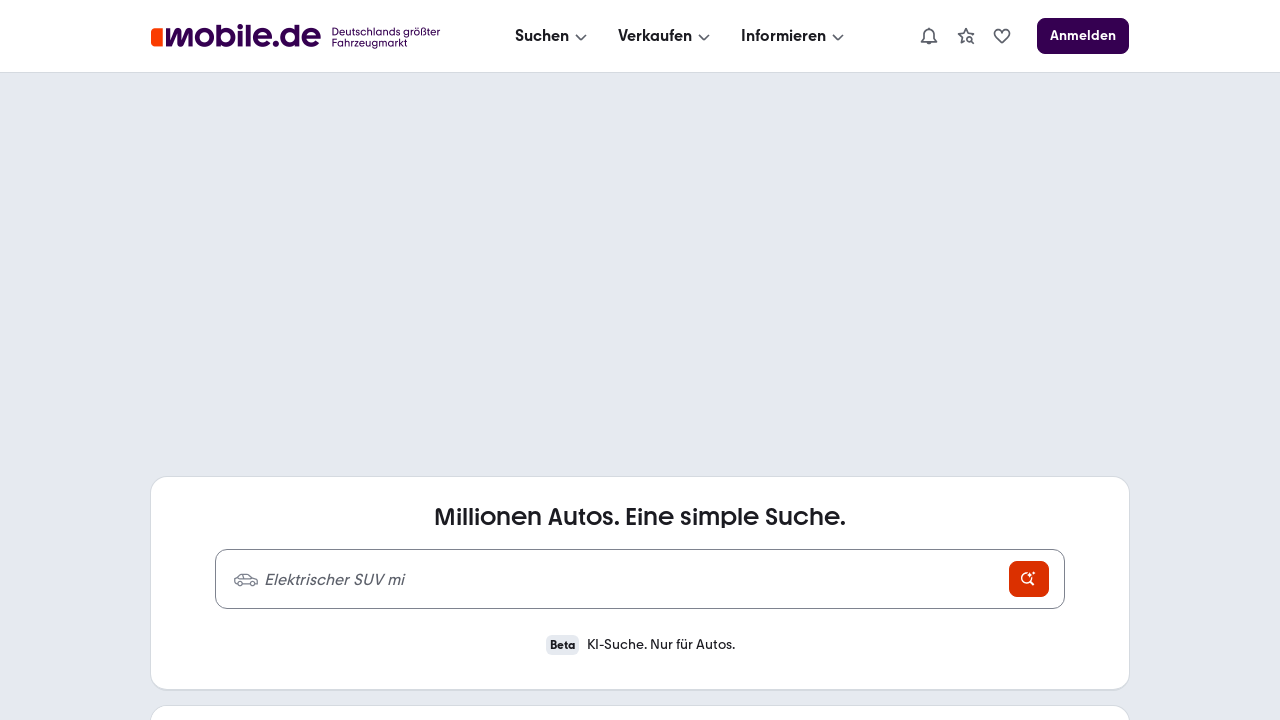

Verified sell navigation element is visible
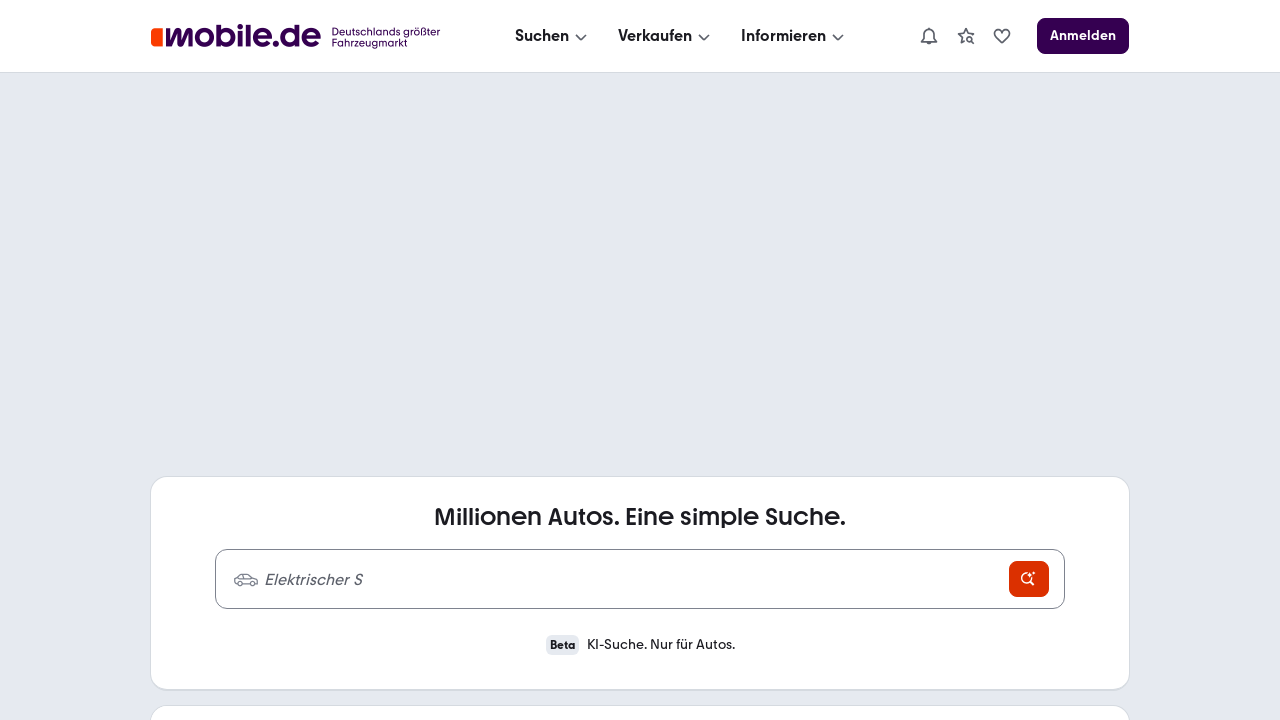

Verified inform navigation element is visible
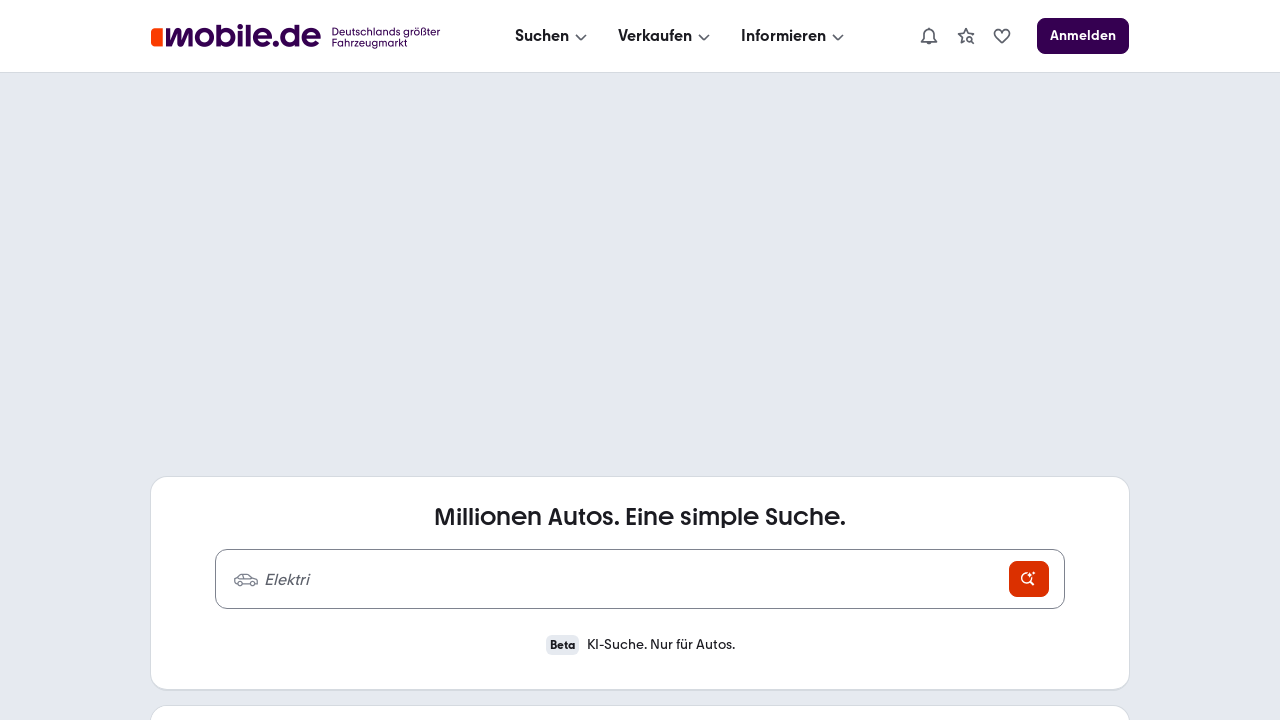

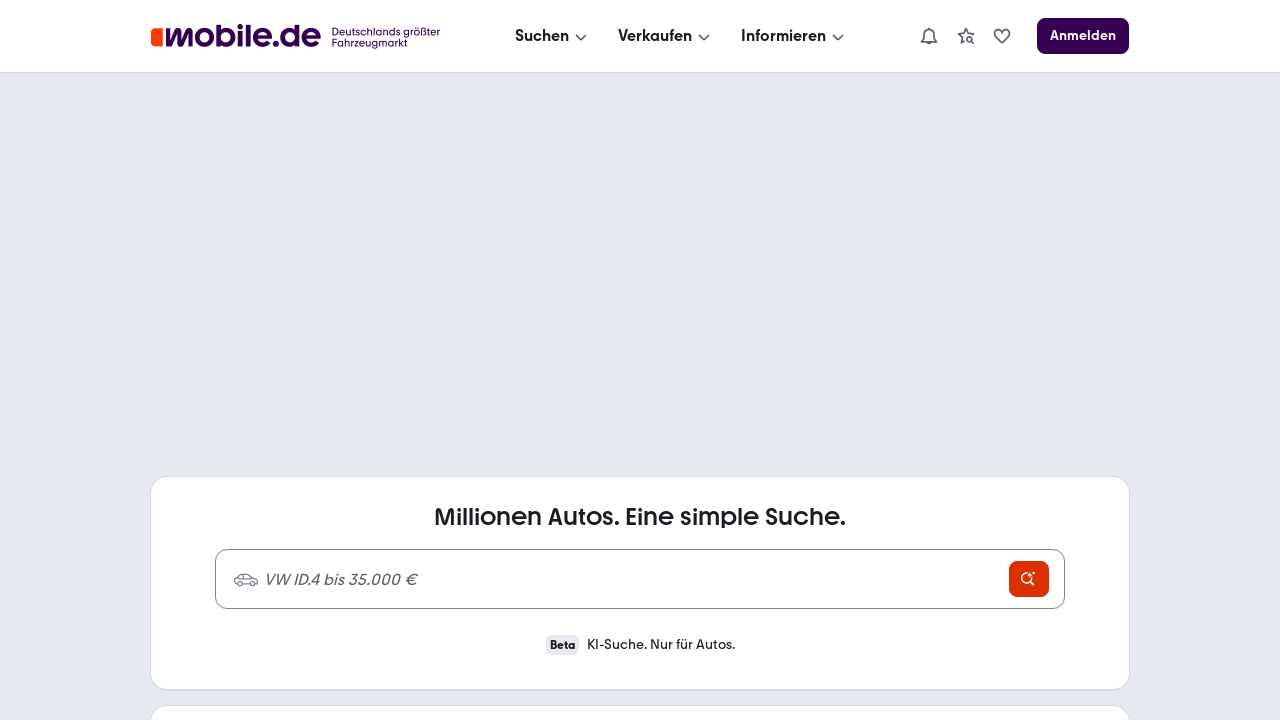